Tests dropdown select functionality by iterating through all available options in a select dropdown and selecting each one sequentially to verify the dropdown works correctly.

Starting URL: https://syntaxprojects.com/basic-select-dropdown-demo.php

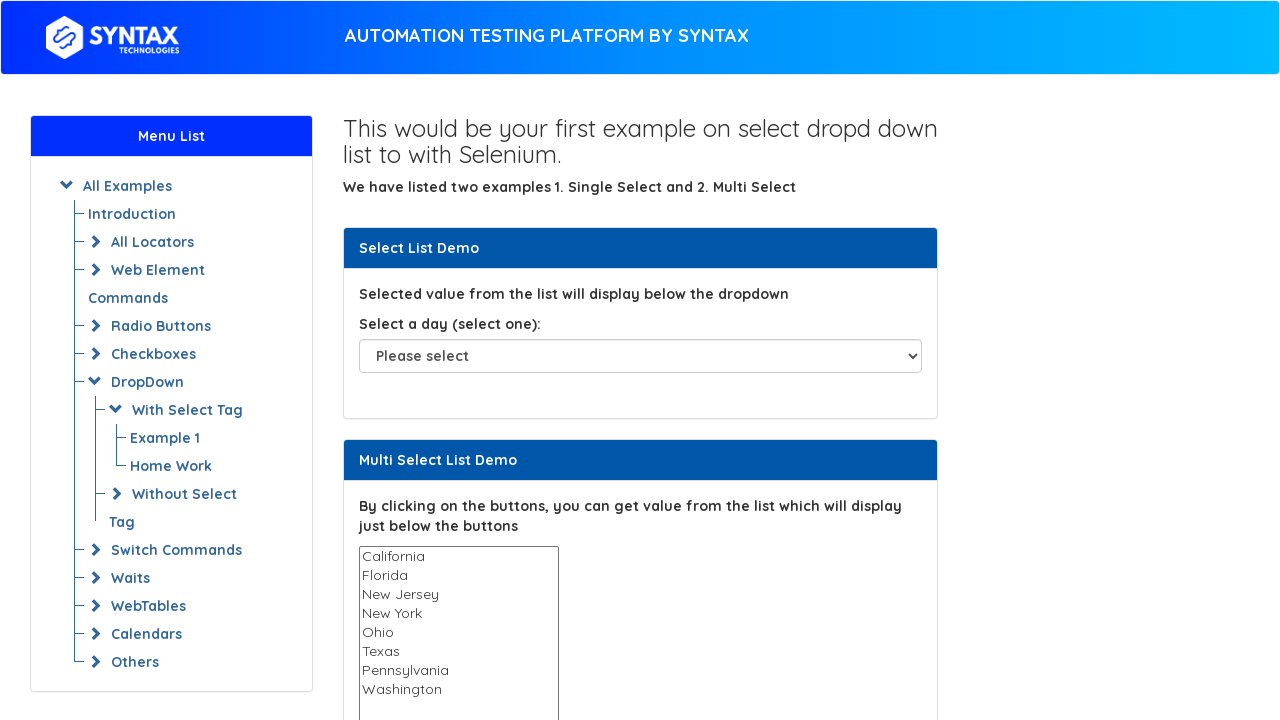

Waited for dropdown element #select-demo to be visible
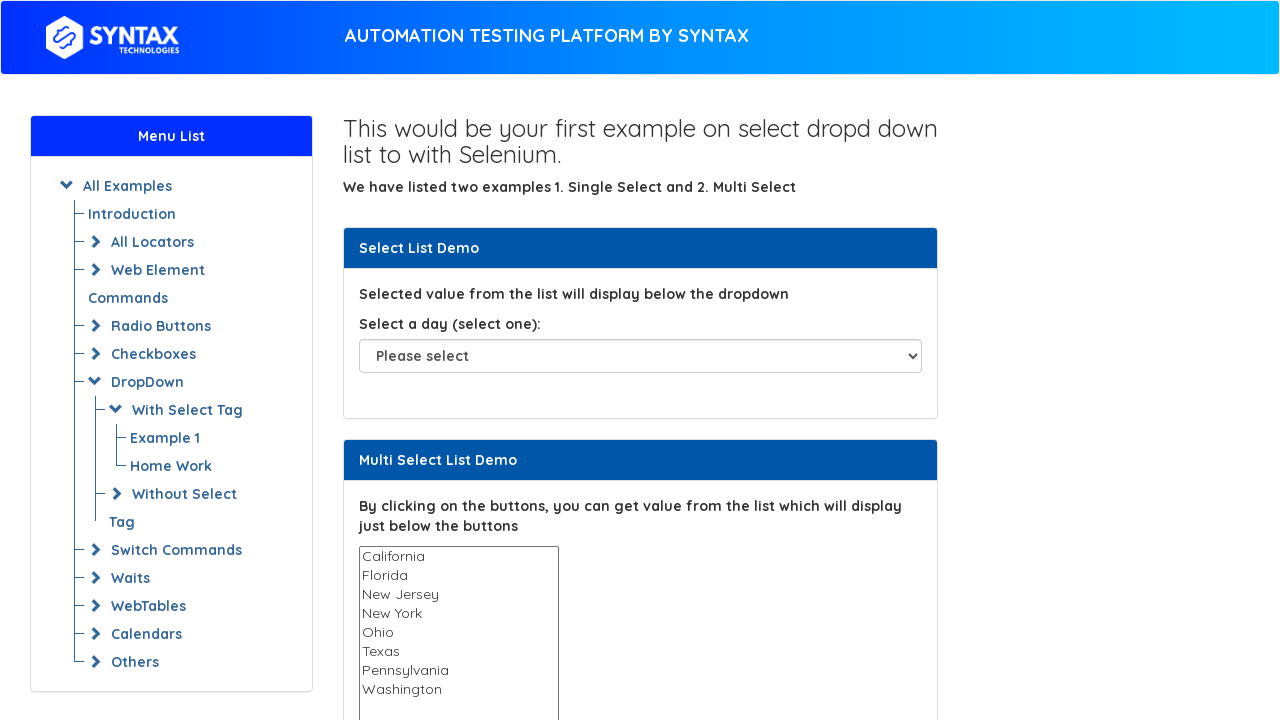

Located dropdown element #select-demo
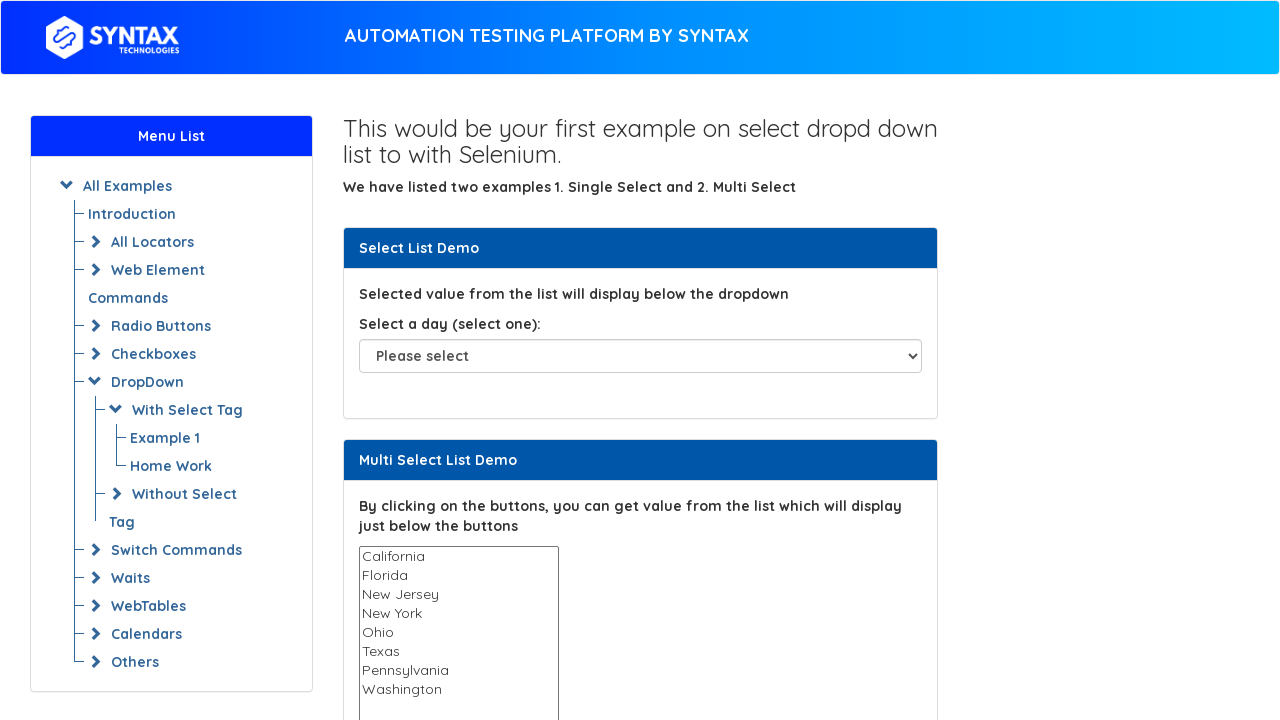

Located all option elements within dropdown
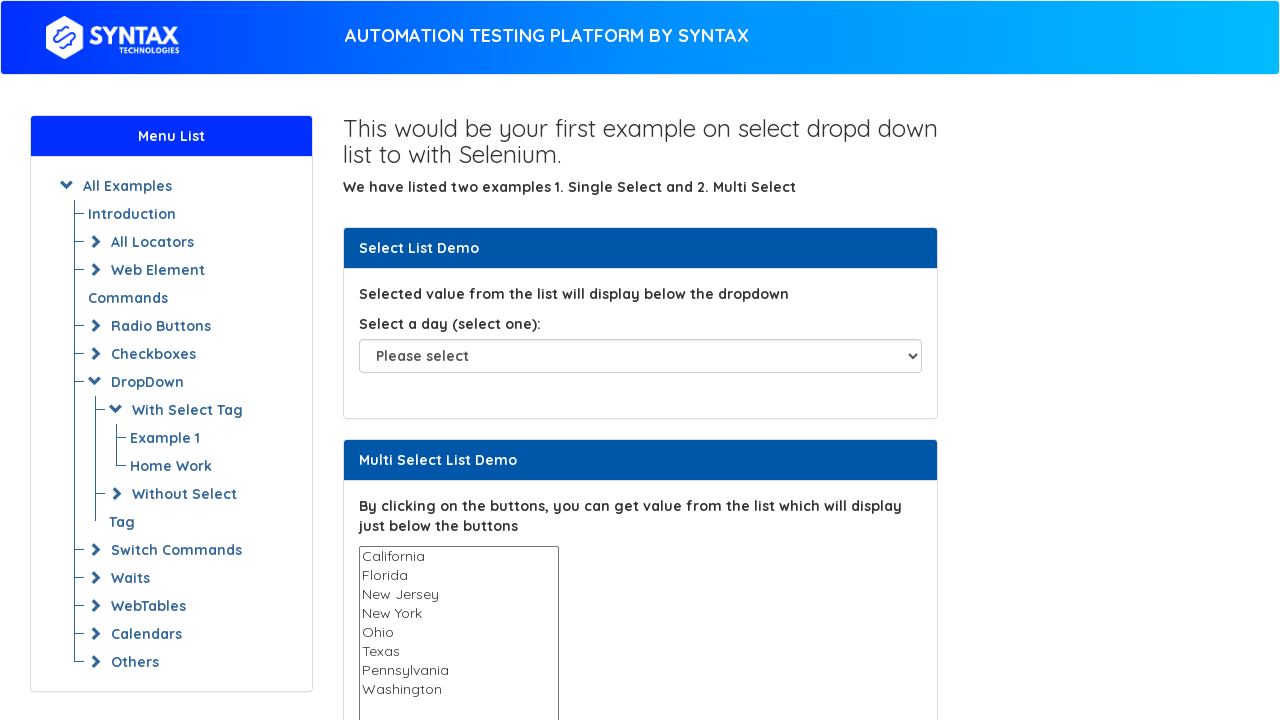

Retrieved option count: 8 options available
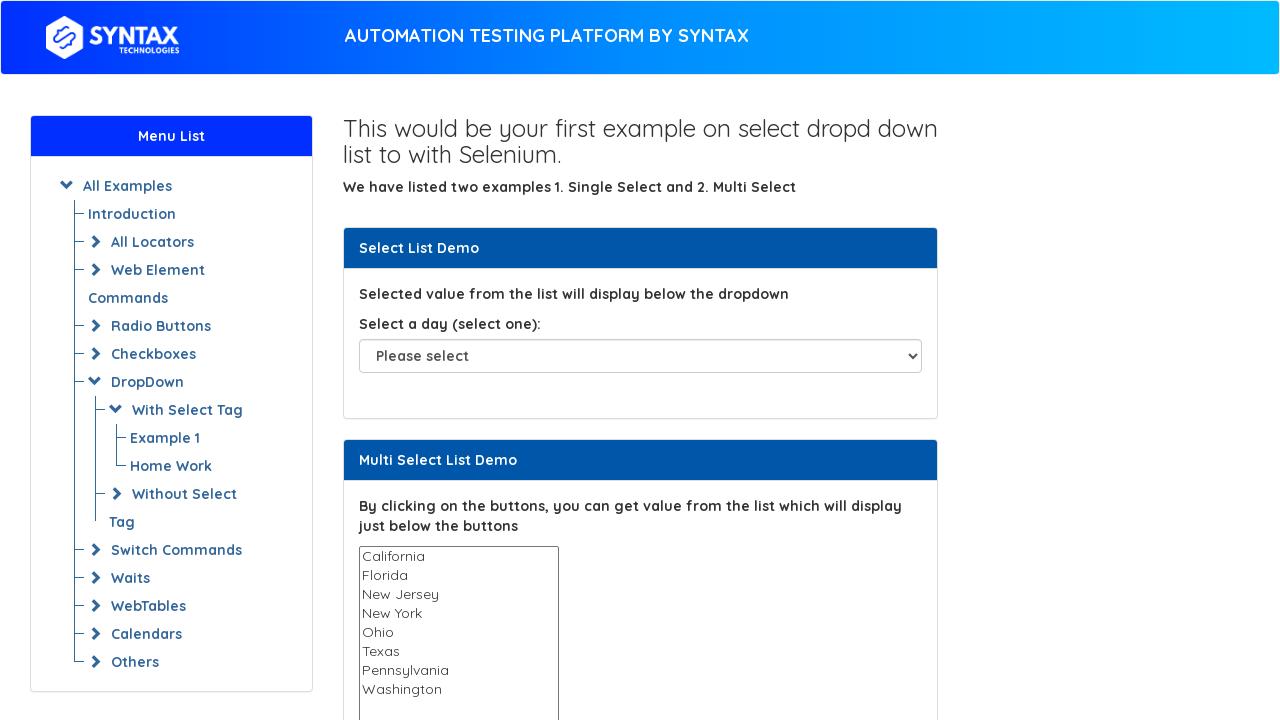

Selected dropdown option at index 0 on #select-demo
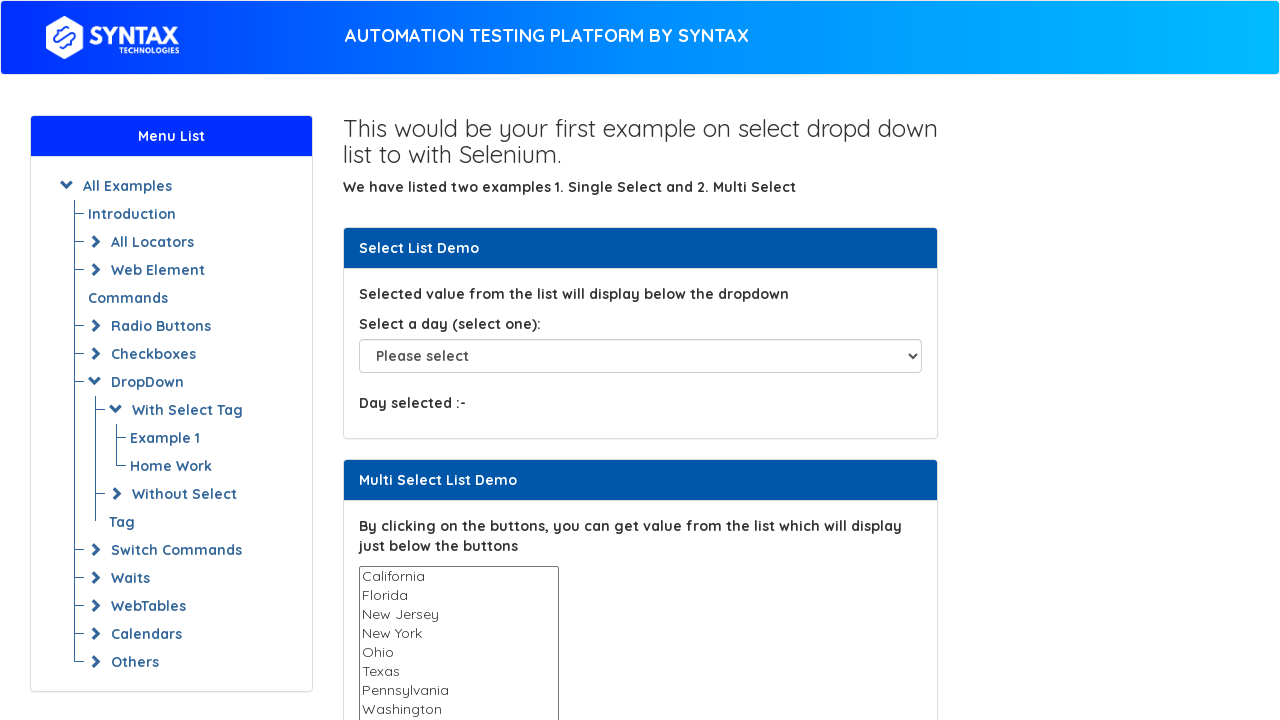

Waited 1000ms to observe selection of option at index 0
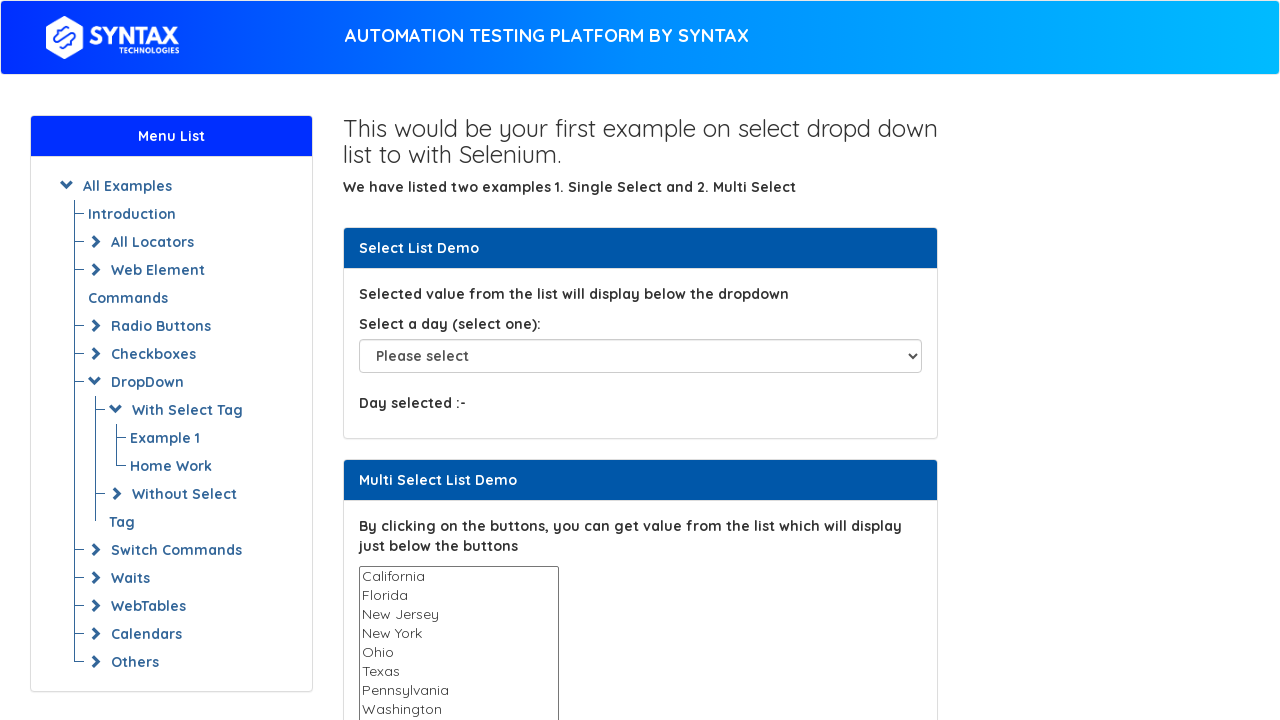

Selected dropdown option at index 1 on #select-demo
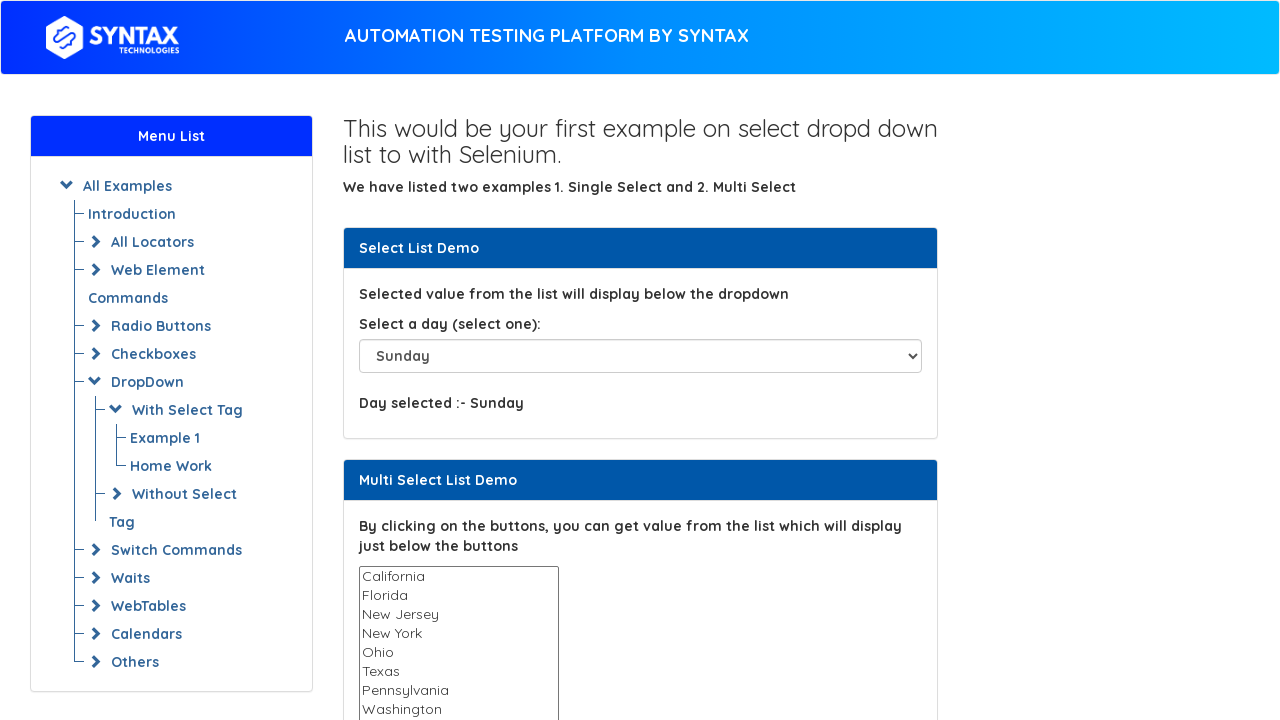

Waited 1000ms to observe selection of option at index 1
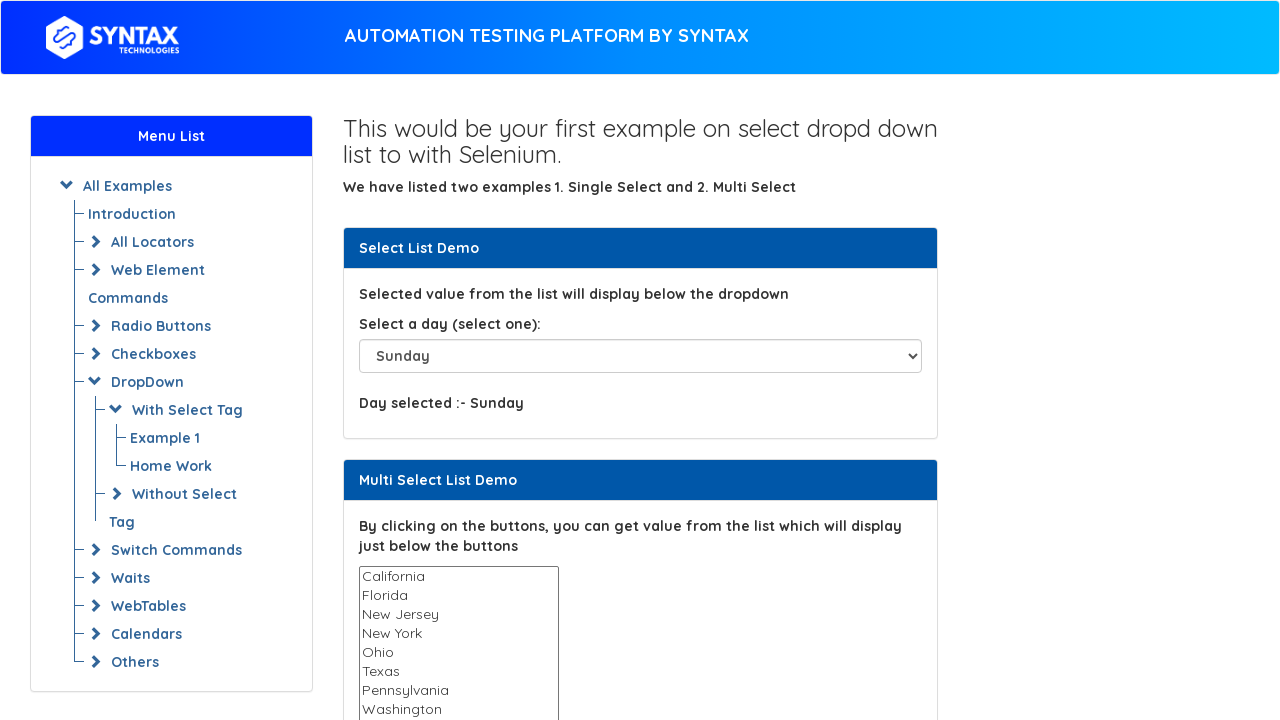

Selected dropdown option at index 2 on #select-demo
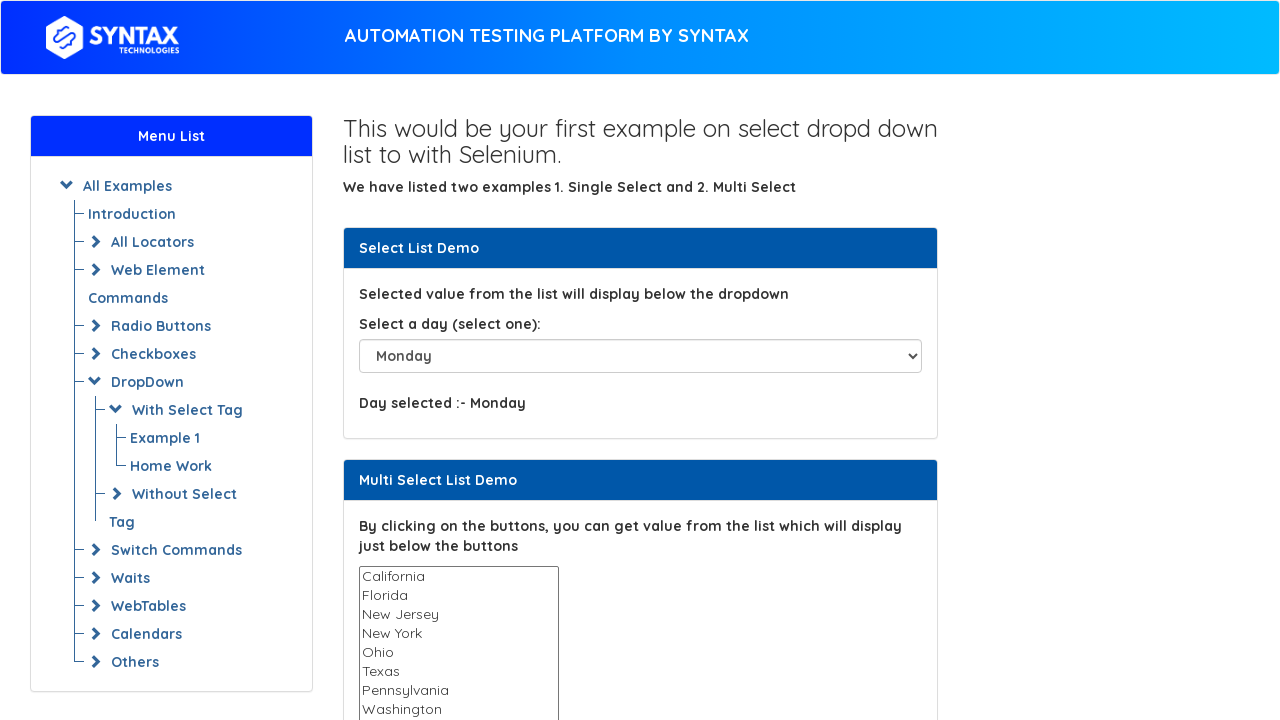

Waited 1000ms to observe selection of option at index 2
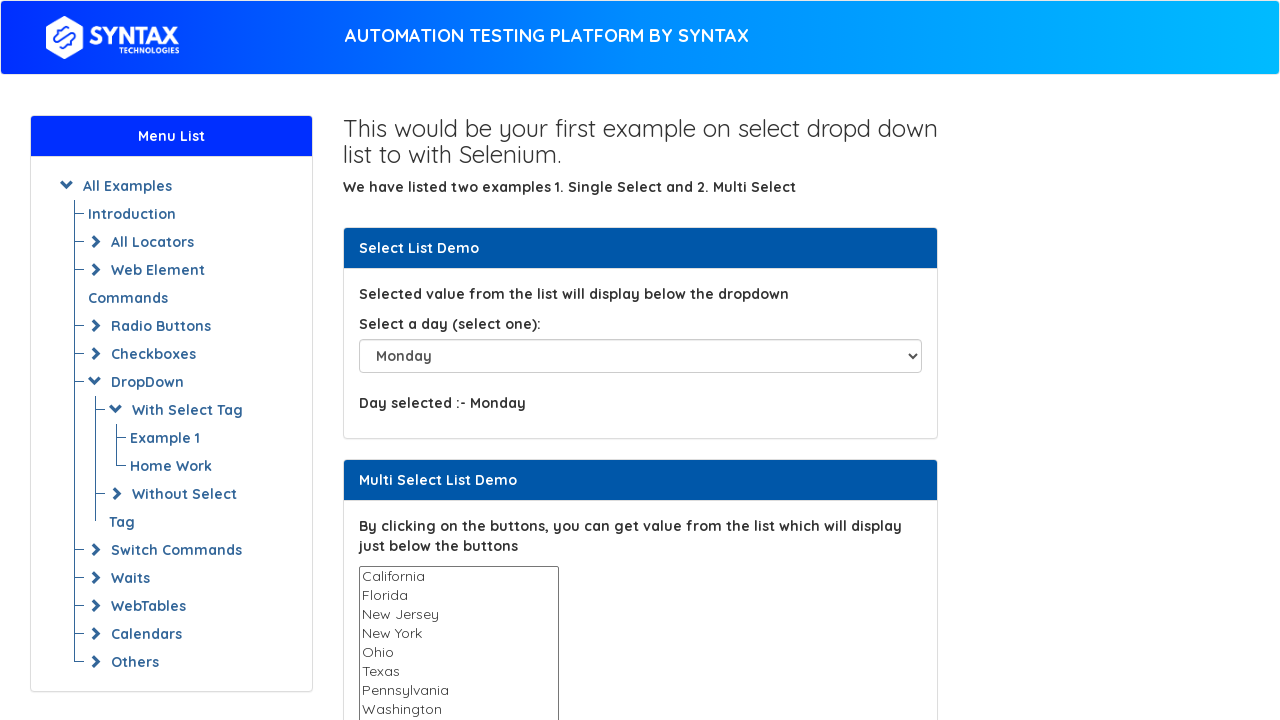

Selected dropdown option at index 3 on #select-demo
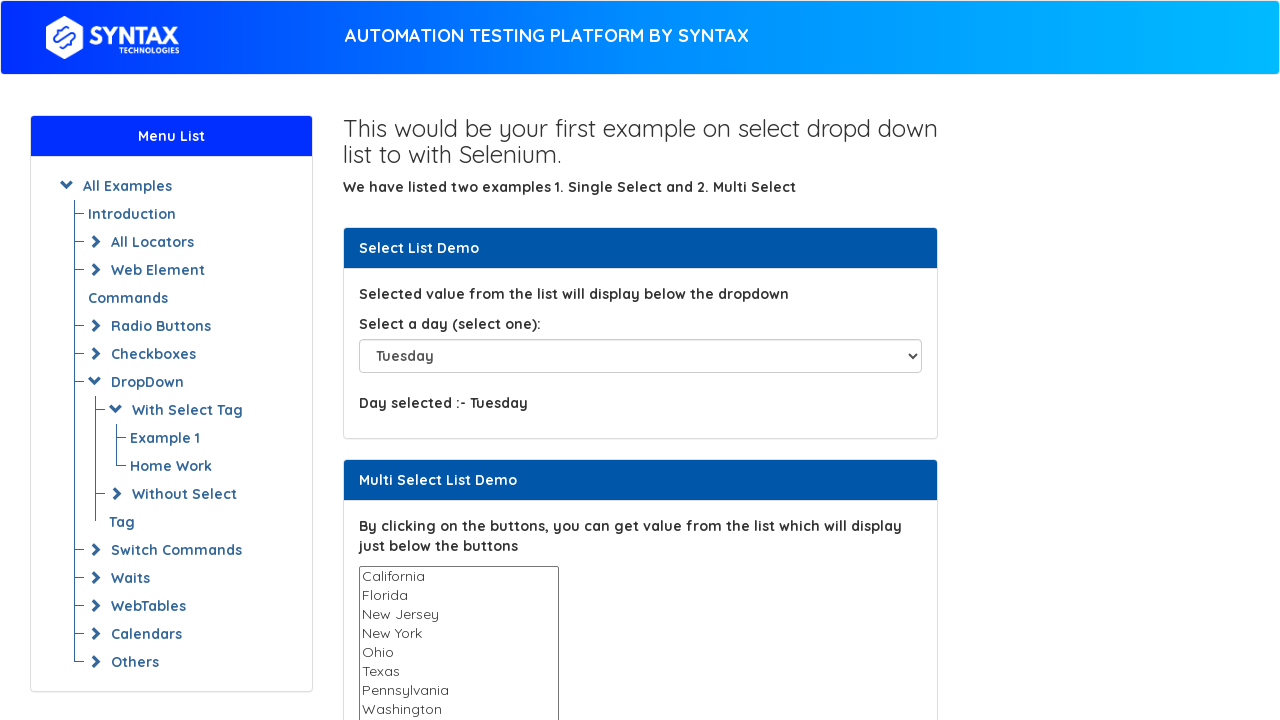

Waited 1000ms to observe selection of option at index 3
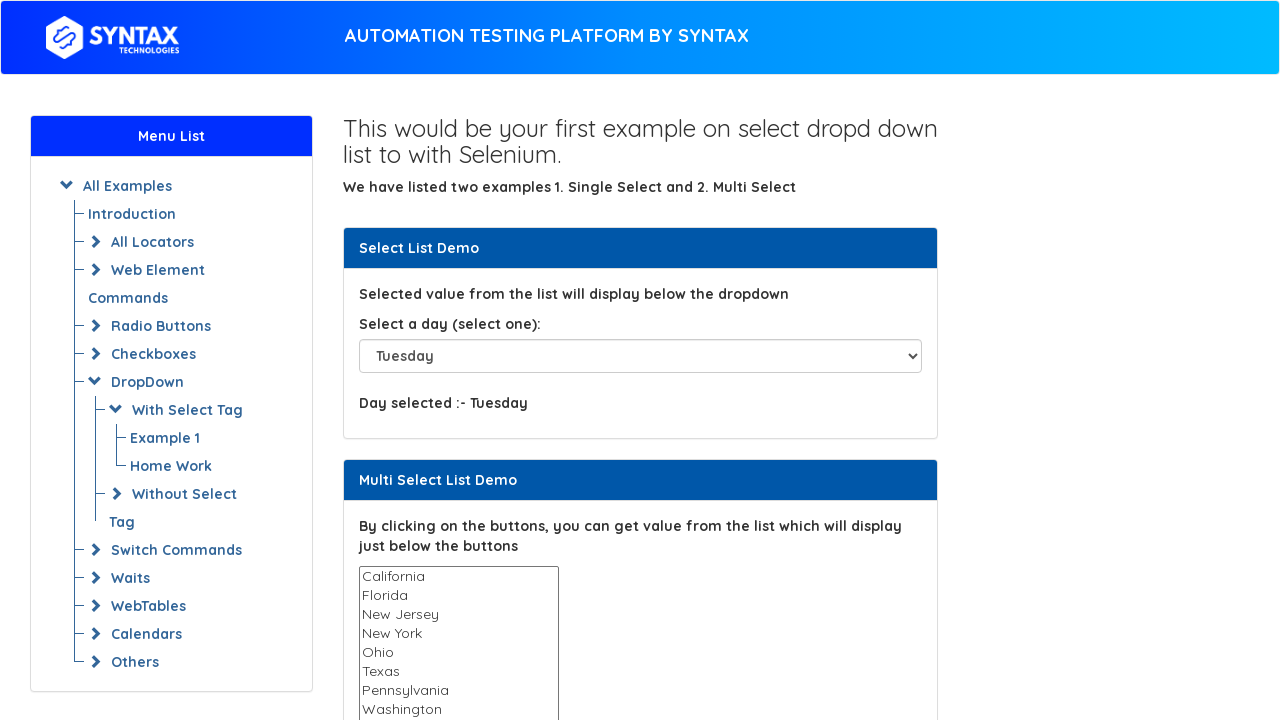

Selected dropdown option at index 4 on #select-demo
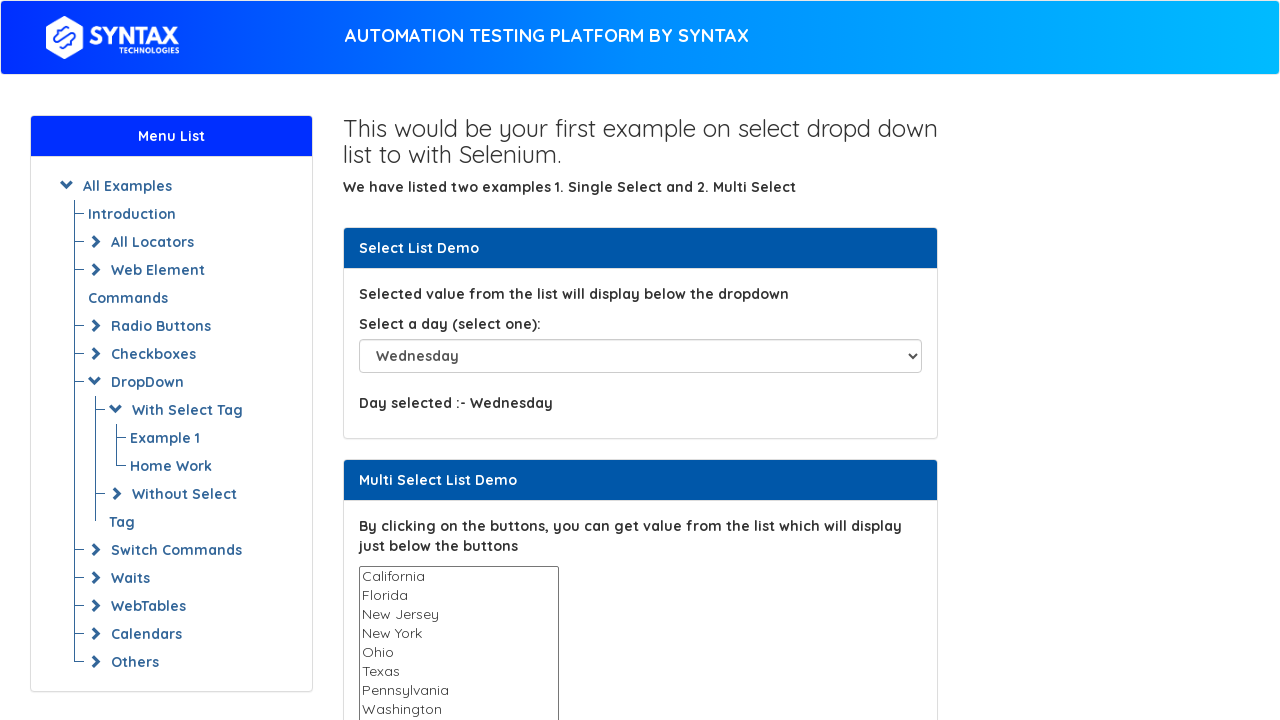

Waited 1000ms to observe selection of option at index 4
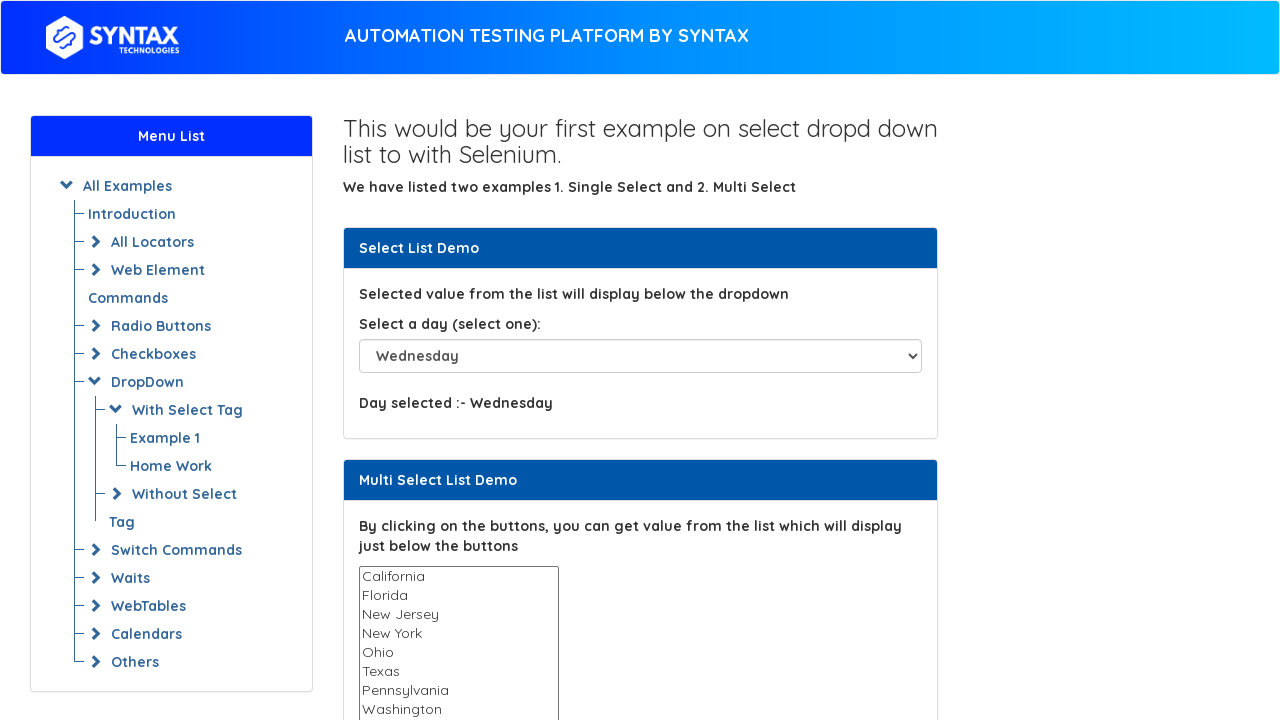

Selected dropdown option at index 5 on #select-demo
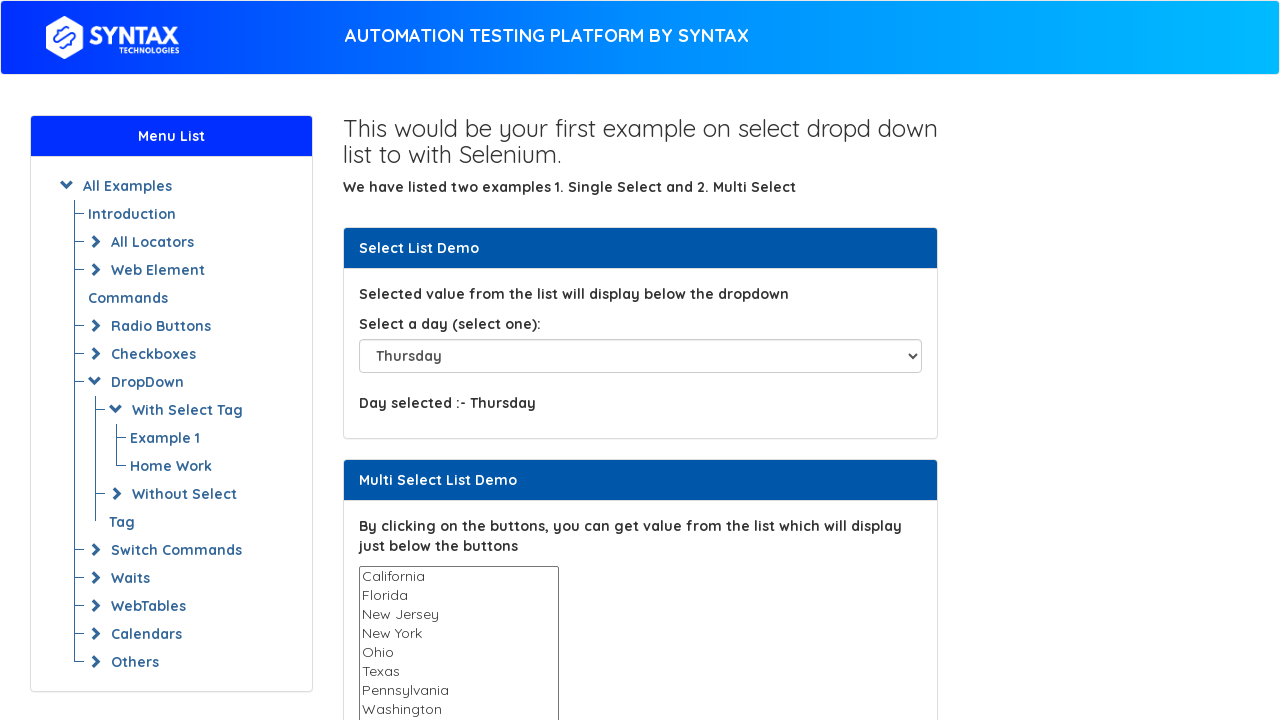

Waited 1000ms to observe selection of option at index 5
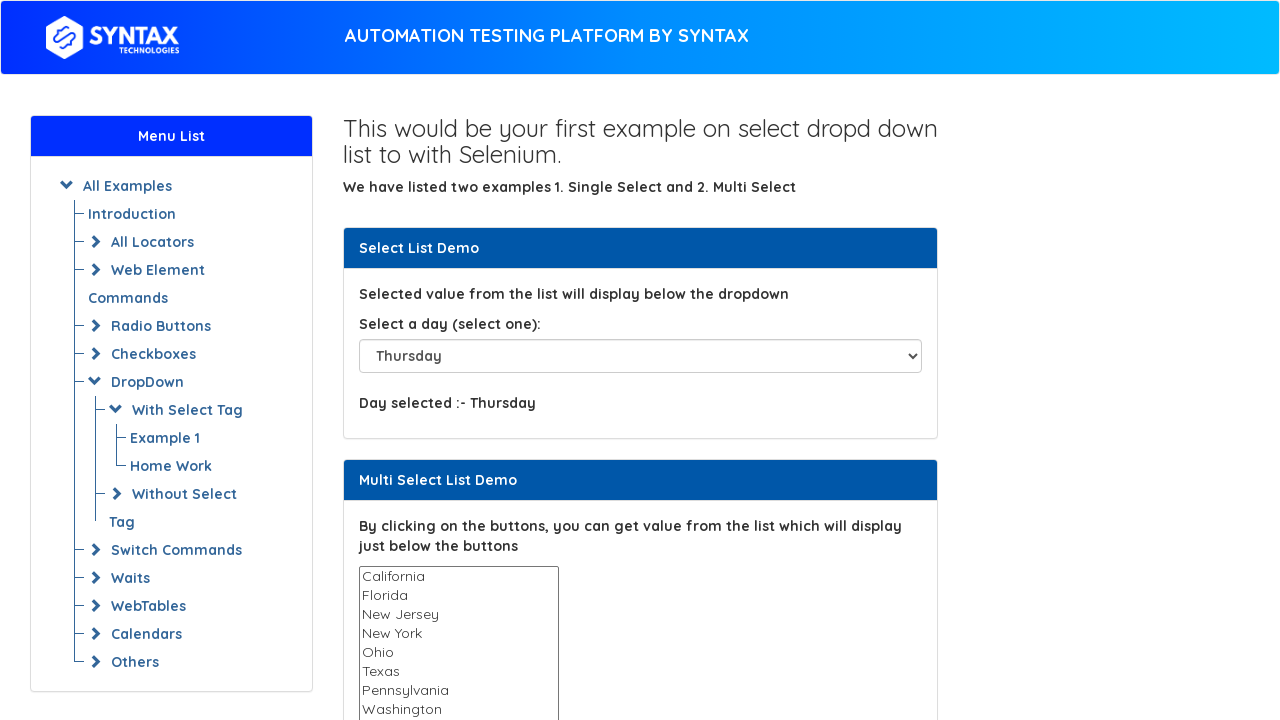

Selected dropdown option at index 6 on #select-demo
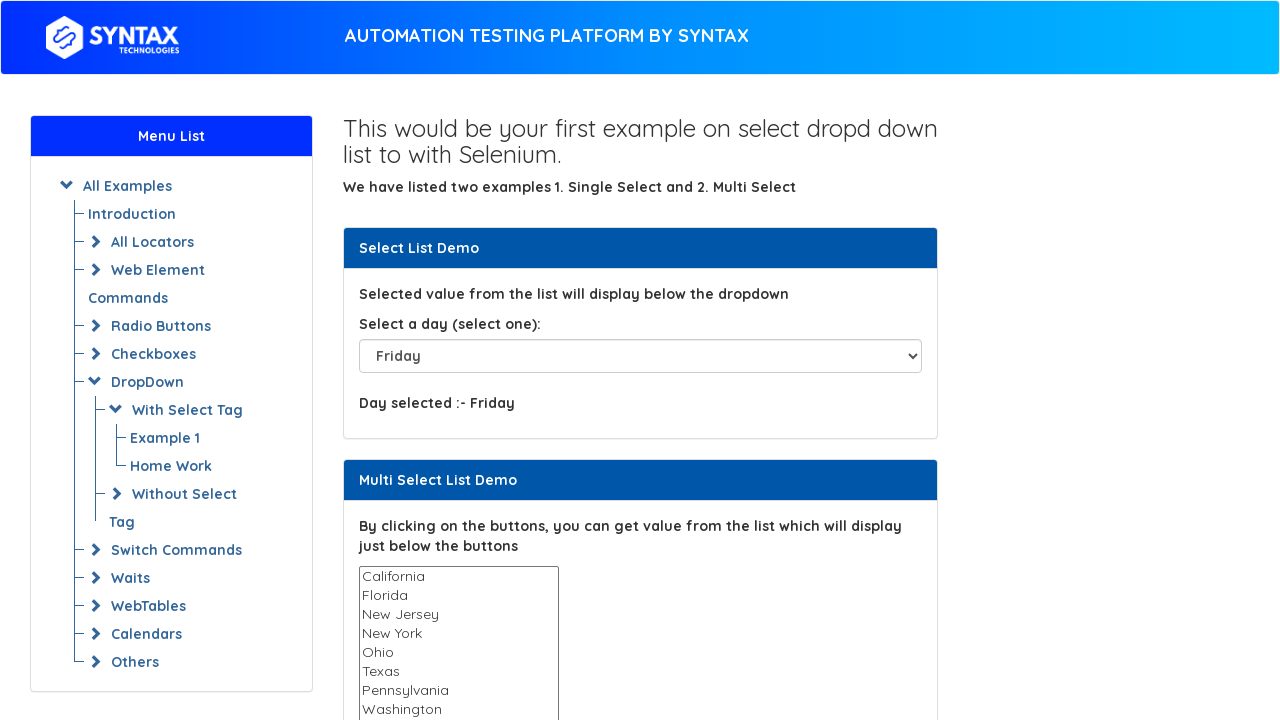

Waited 1000ms to observe selection of option at index 6
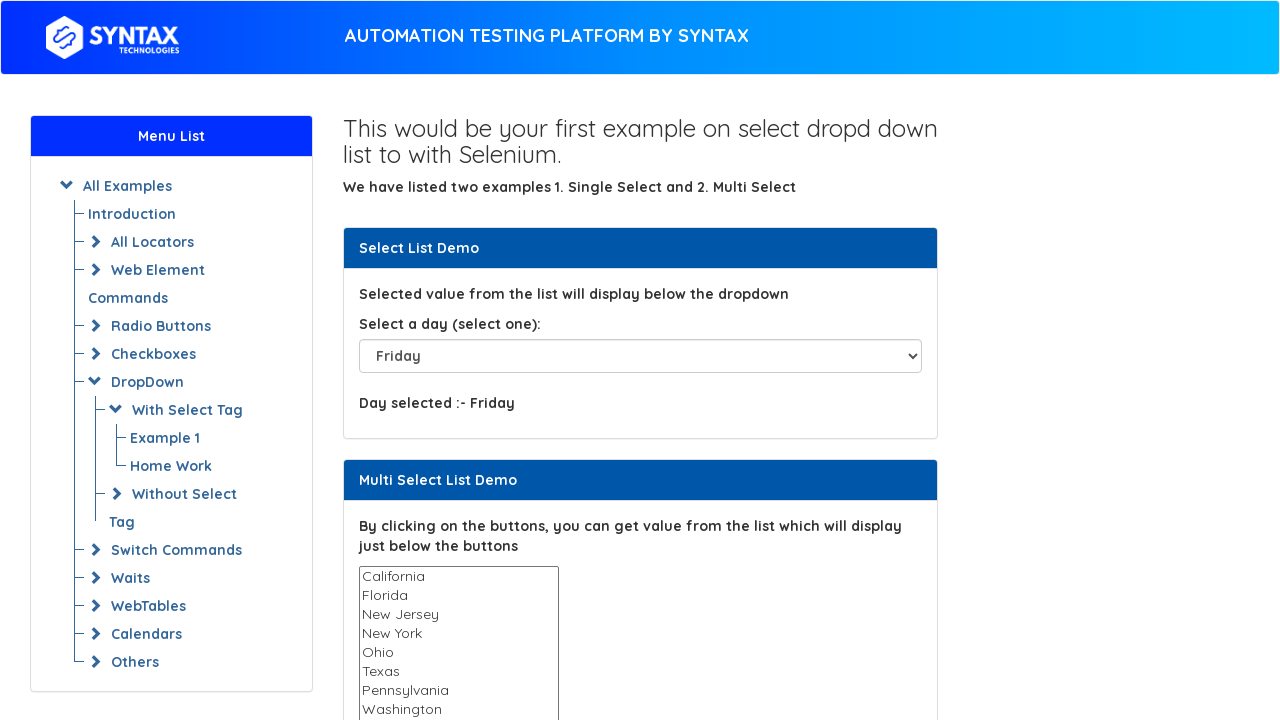

Selected dropdown option at index 7 on #select-demo
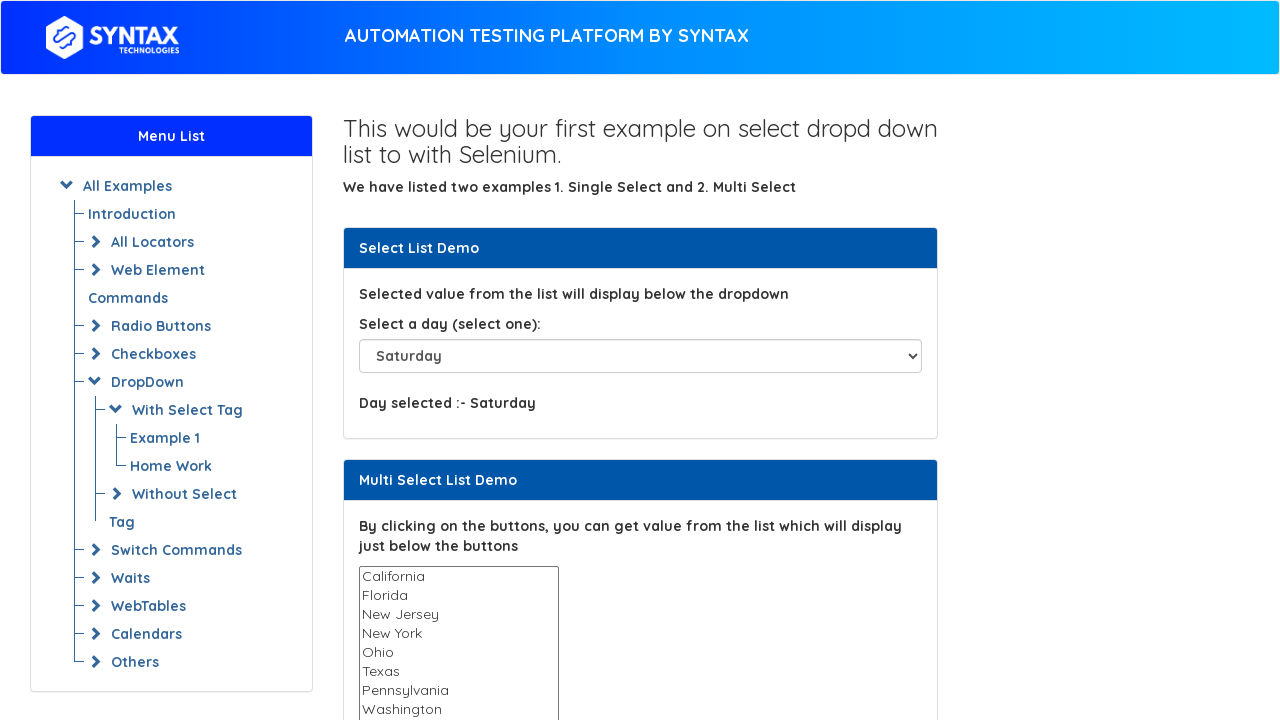

Waited 1000ms to observe selection of option at index 7
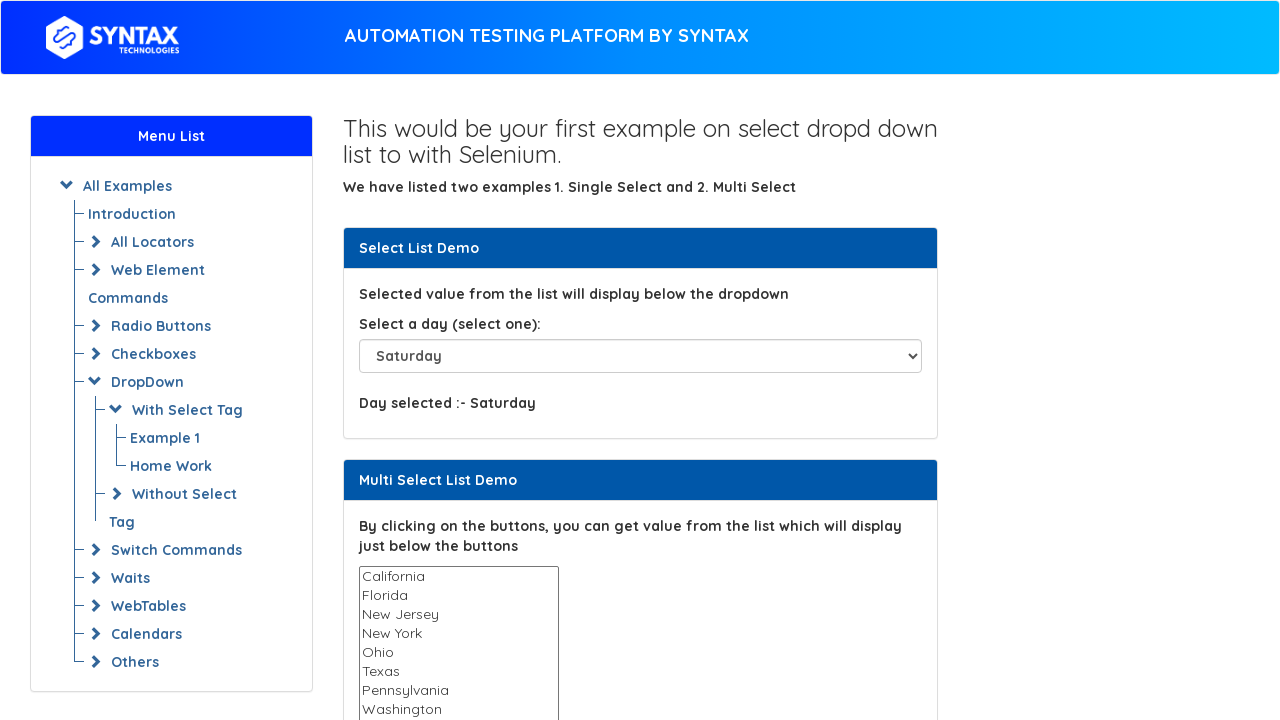

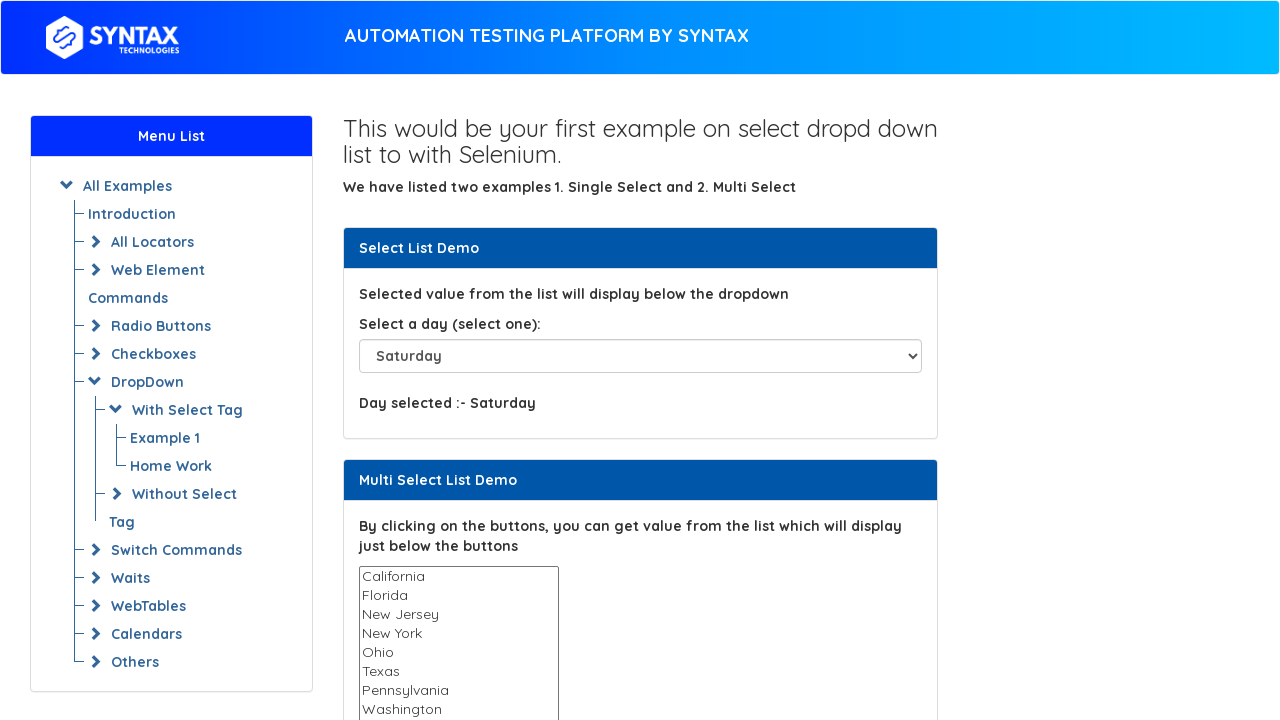